Tests drag and drop functionality by dragging an element to a drop target

Starting URL: https://demoqa.com/droppable

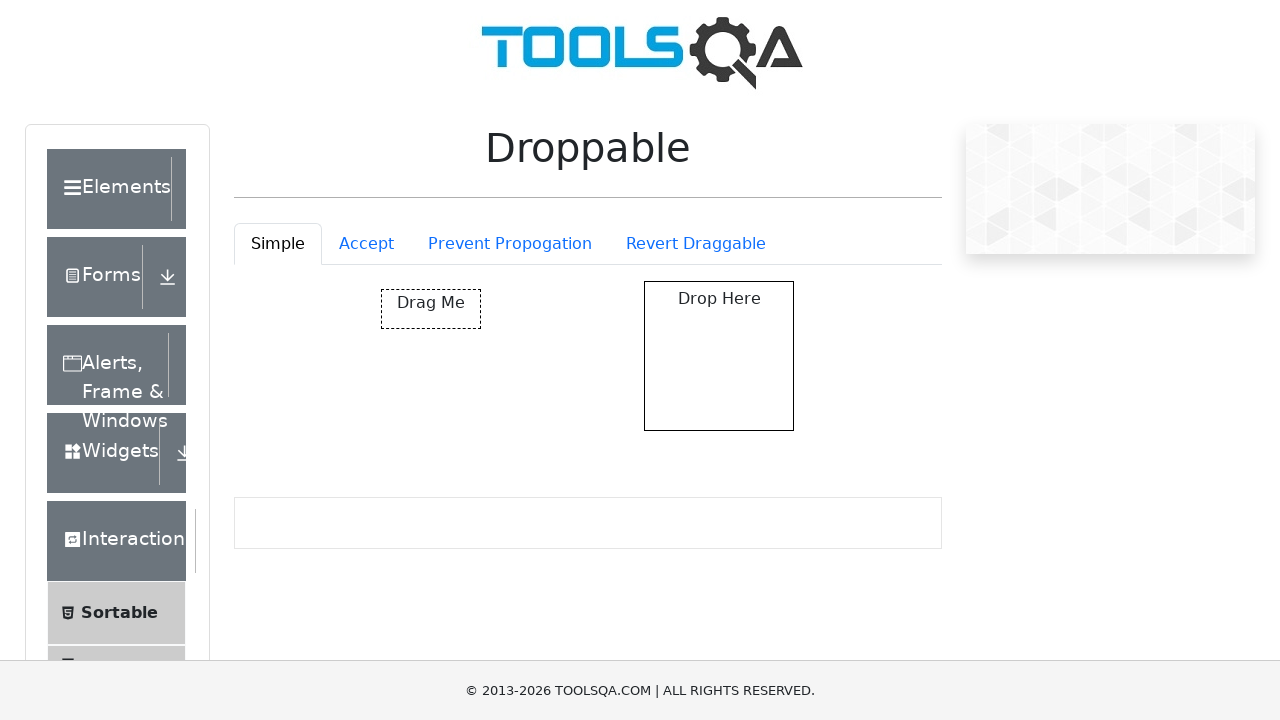

Waited for draggable element to be visible
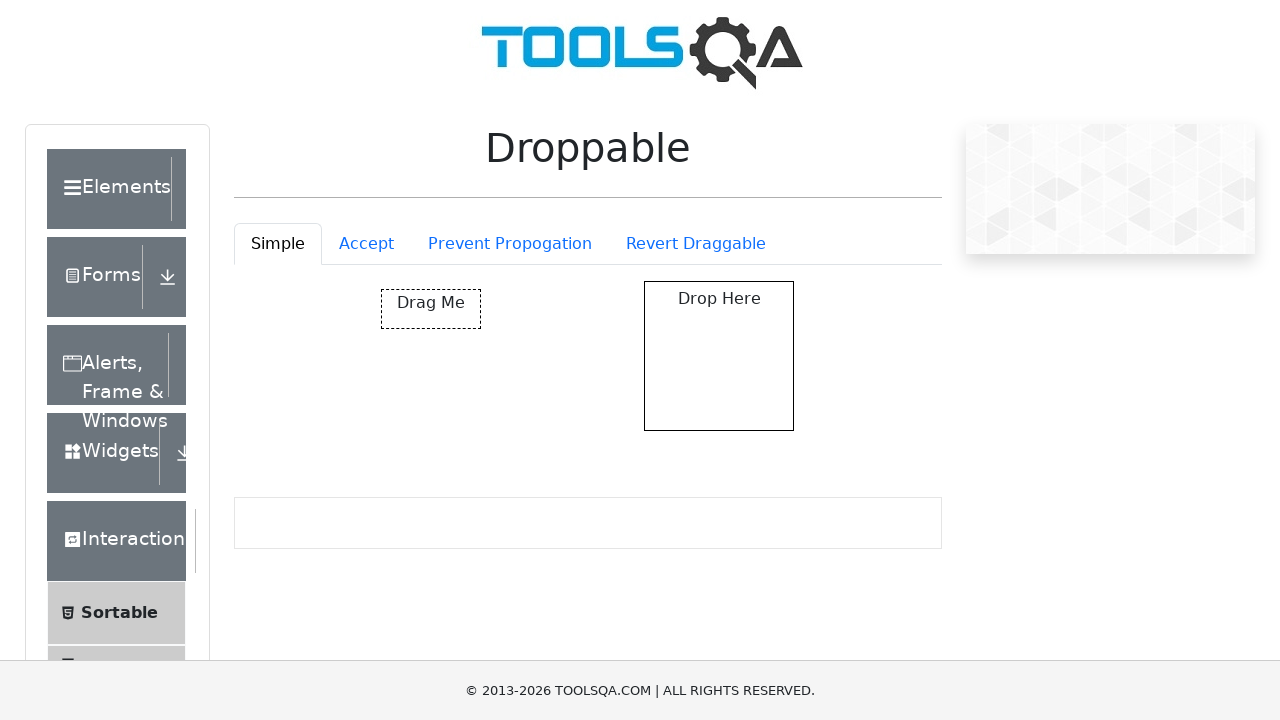

Waited for droppable element to be visible
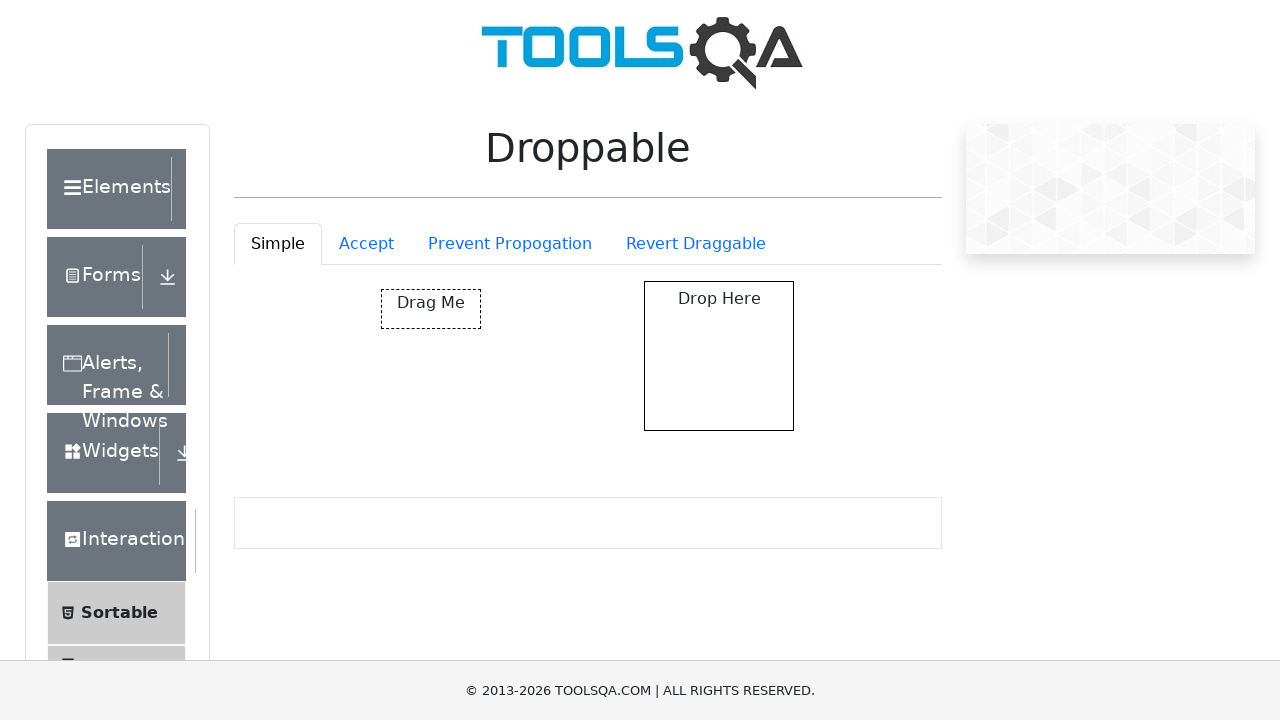

Dragged draggable element and dropped it on droppable target at (719, 356)
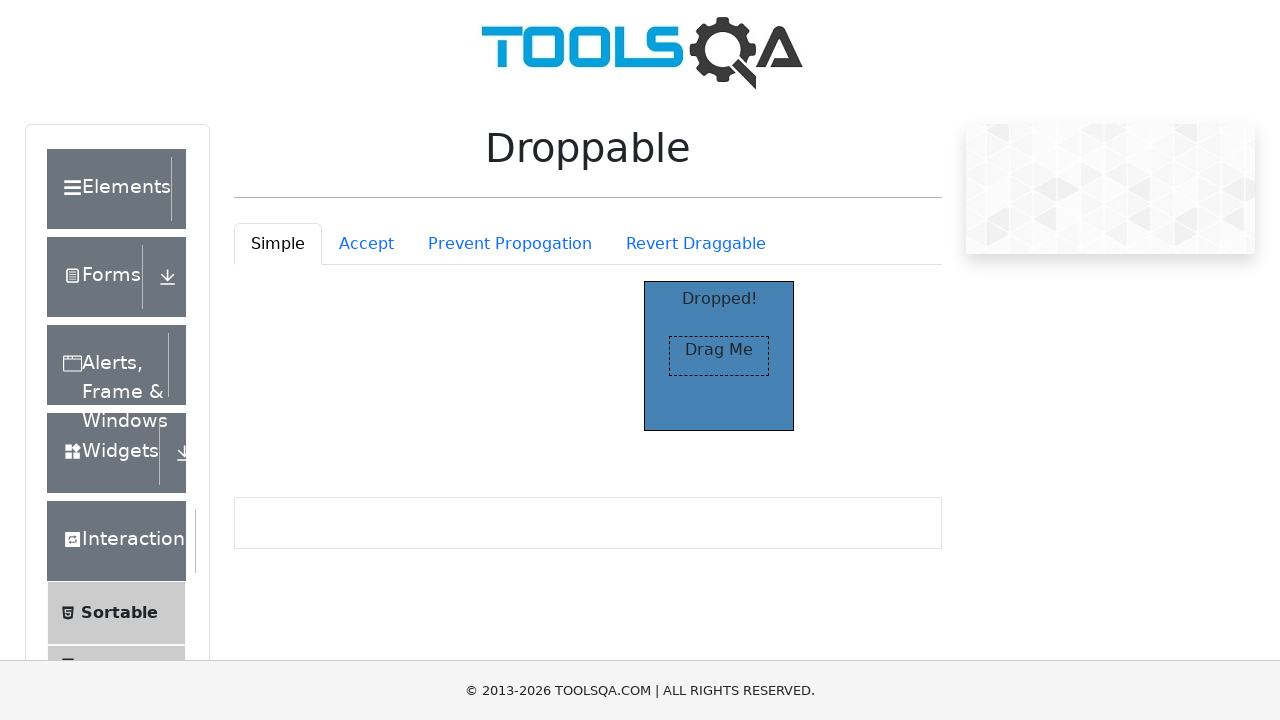

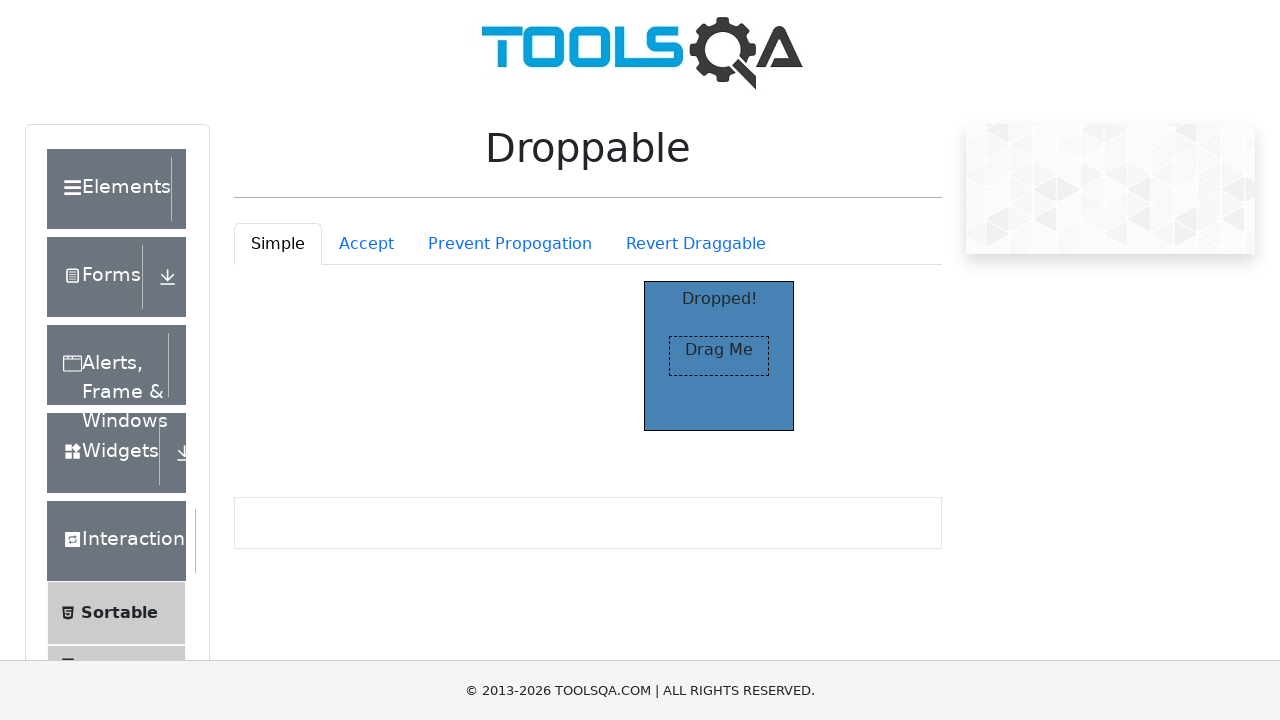